Tests clicking on Demo Site link and verifying it opens demoqa.com in a new tab

Starting URL: https://www.toolsqa.com/selenium-training/

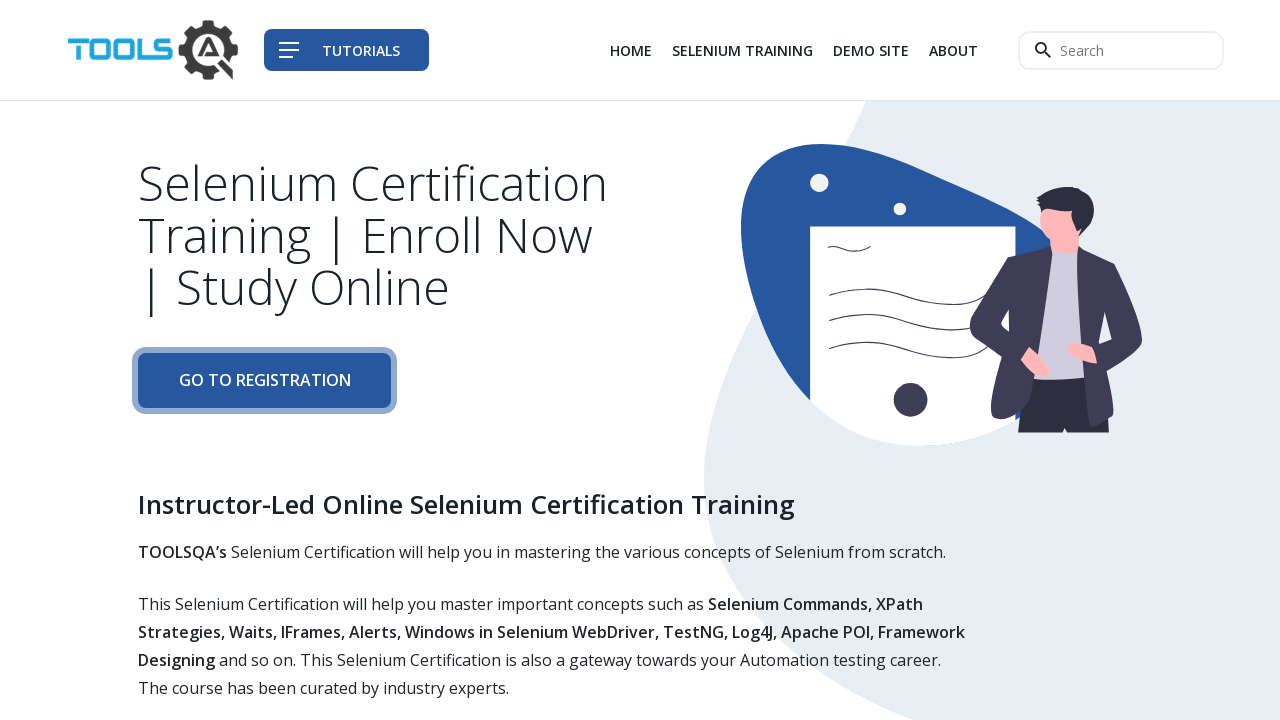

Clicked on Demo Site link at (871, 50) on xpath=//div[@class='col-auto']//li[3]/a
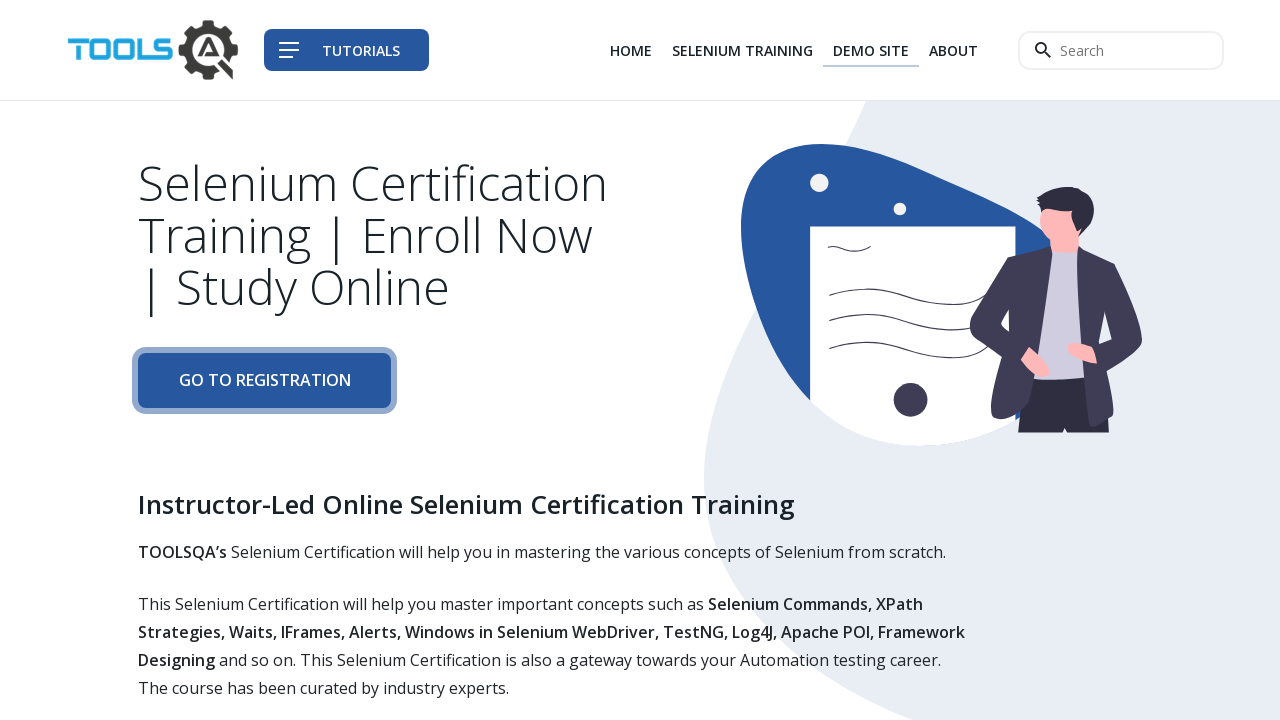

New tab with Demo Site opened
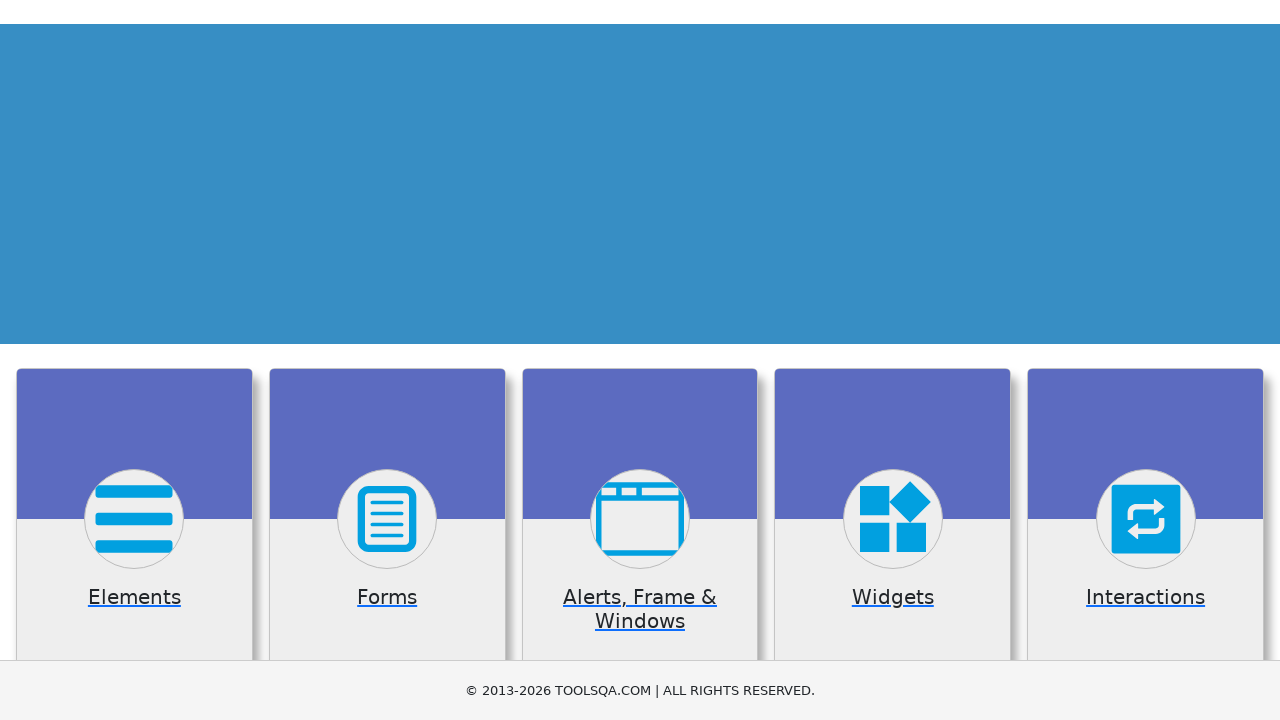

Demo Site page loaded successfully
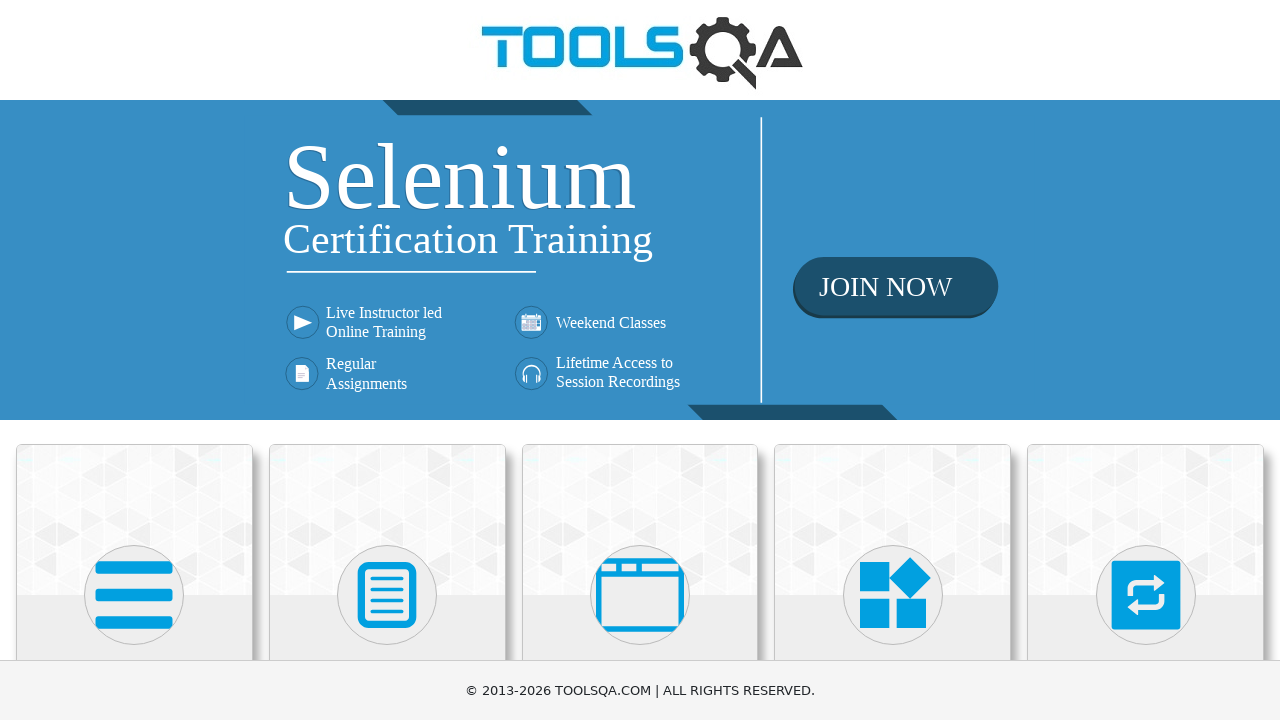

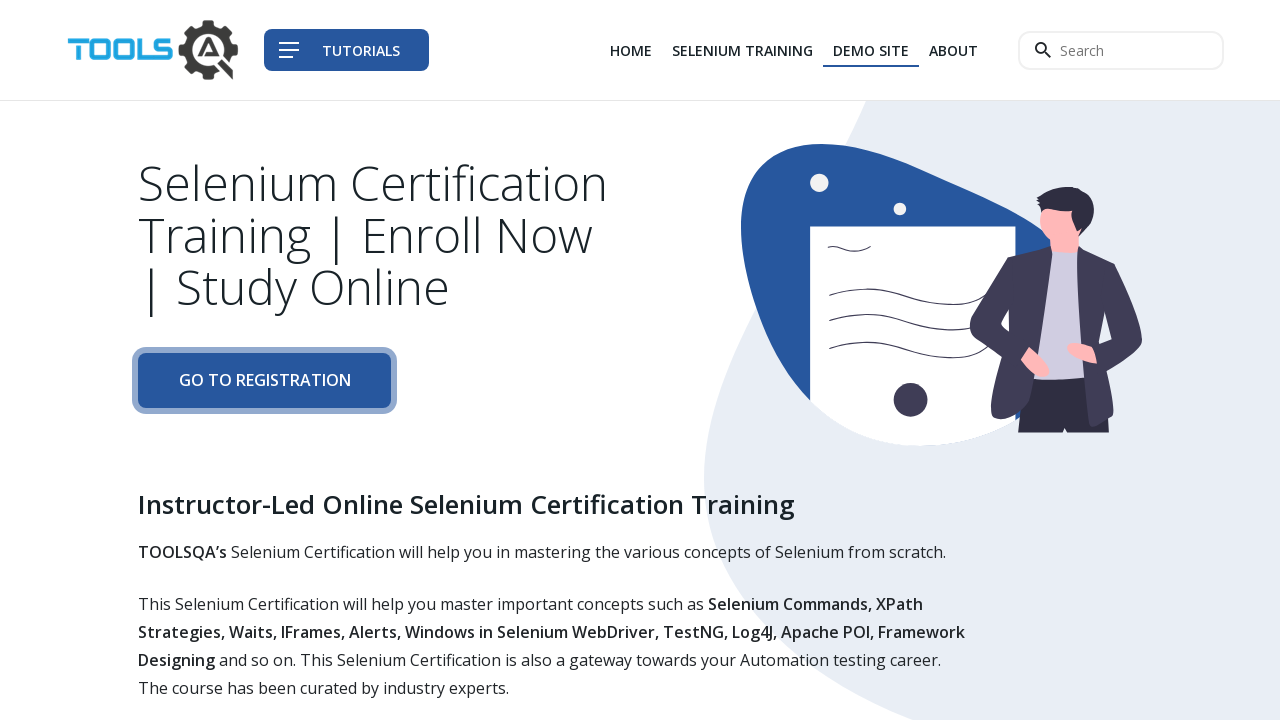